Fills out a Korean fortune-telling (Saju) form with name and birth information, then submits the form by pressing Enter

Starting URL: https://www.unsin.co.kr/unse/saju/total/form

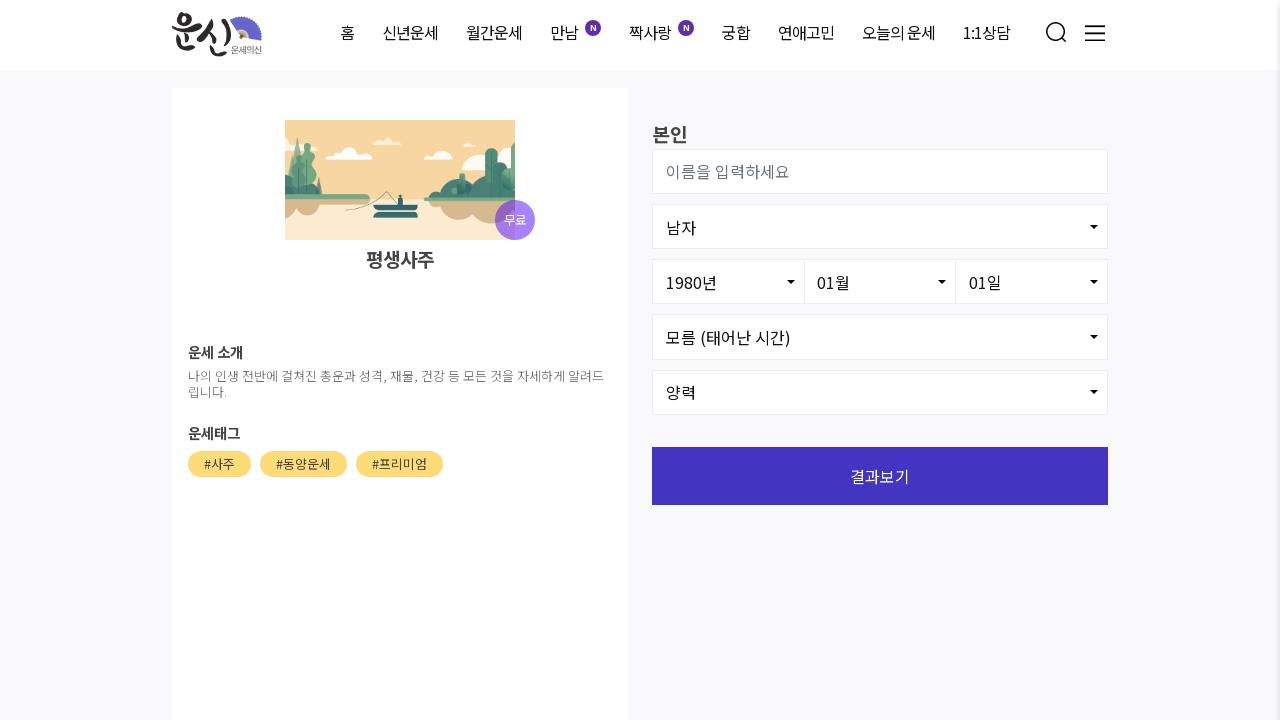

Name field selector '#user_name' is available
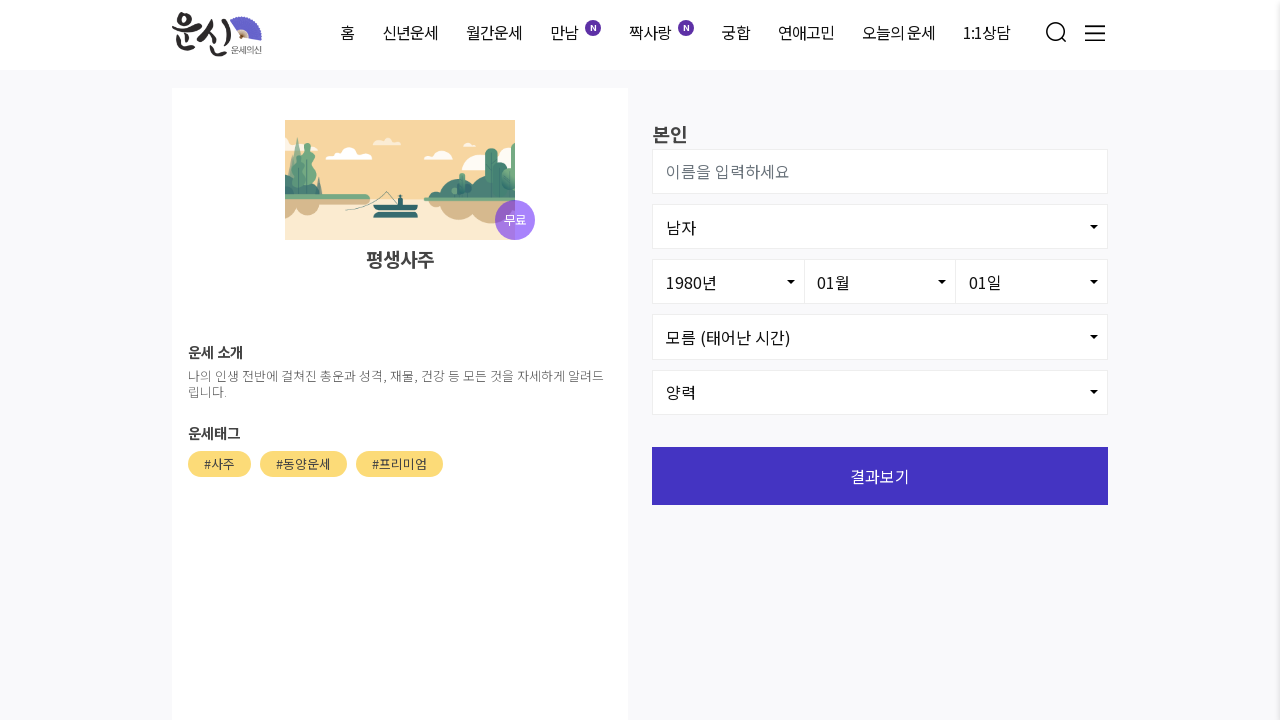

Filled name field with '김민수' on #user_name
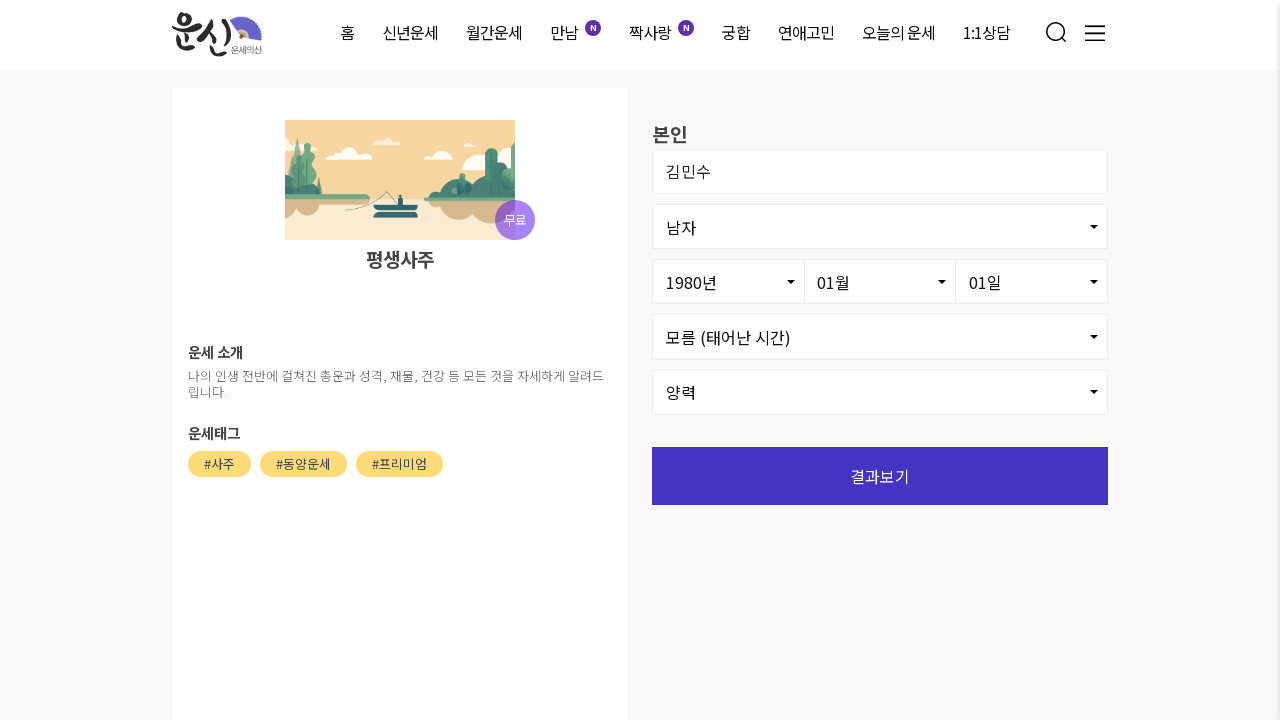

Pressed Enter to submit the form
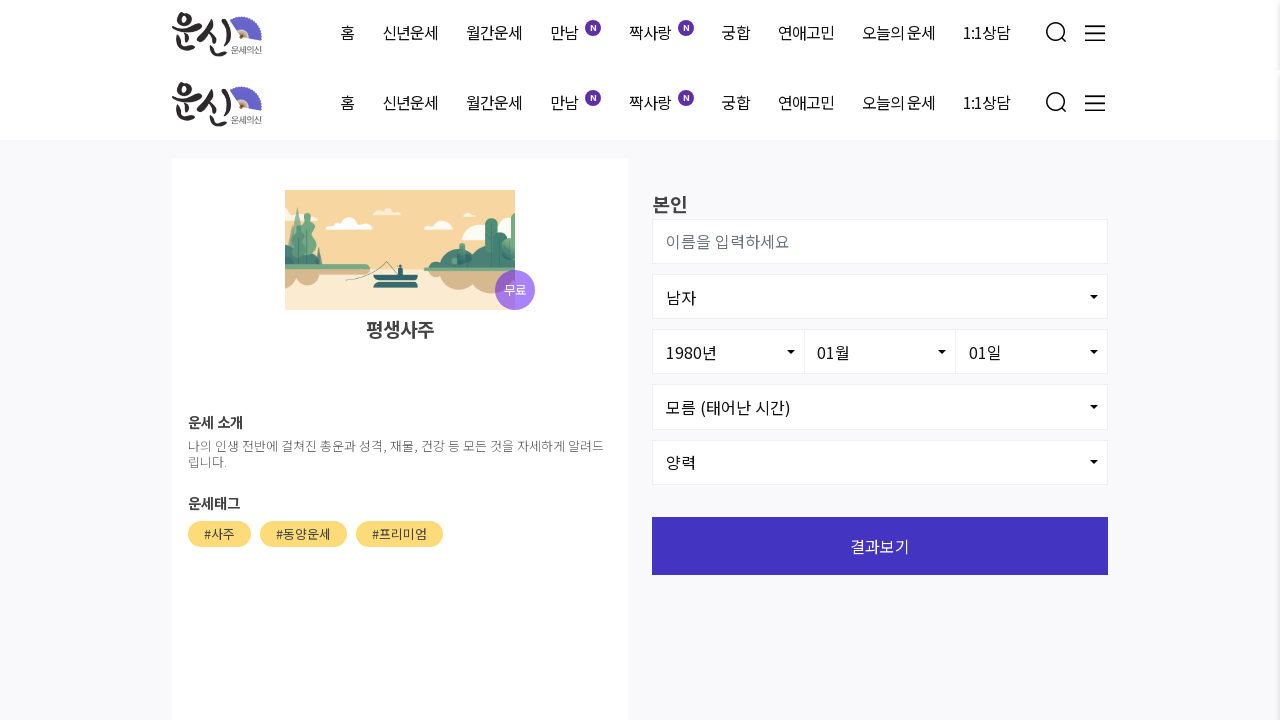

Waited 3 seconds for form processing
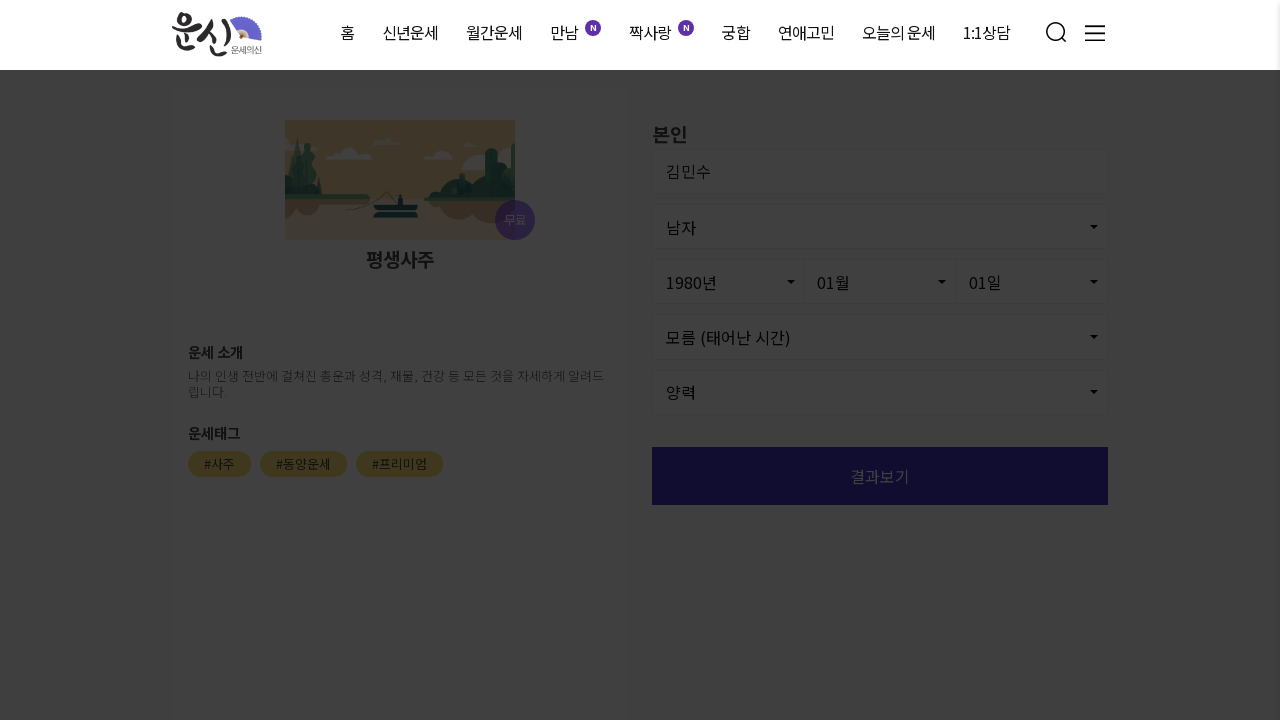

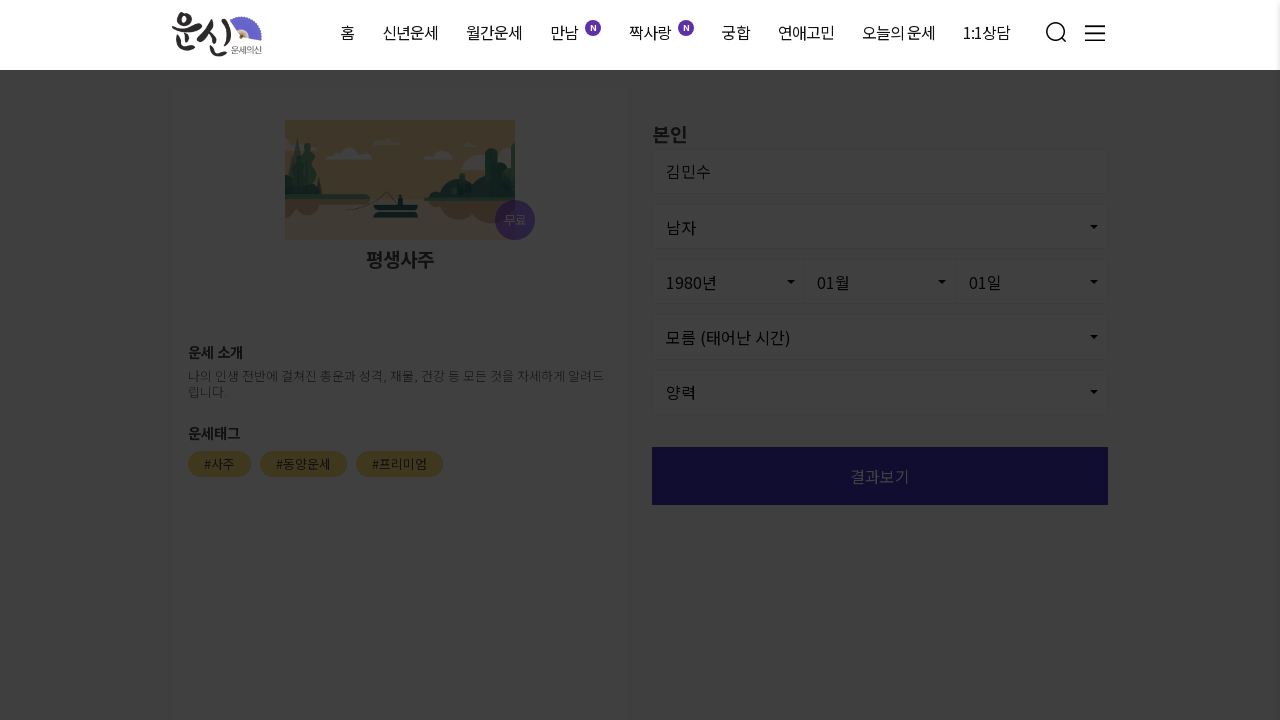